Tests e-commerce functionality by adding multiple items to cart, applying a promo code, and completing the checkout process with country selection and terms acceptance

Starting URL: https://rahulshettyacademy.com/seleniumPractise/

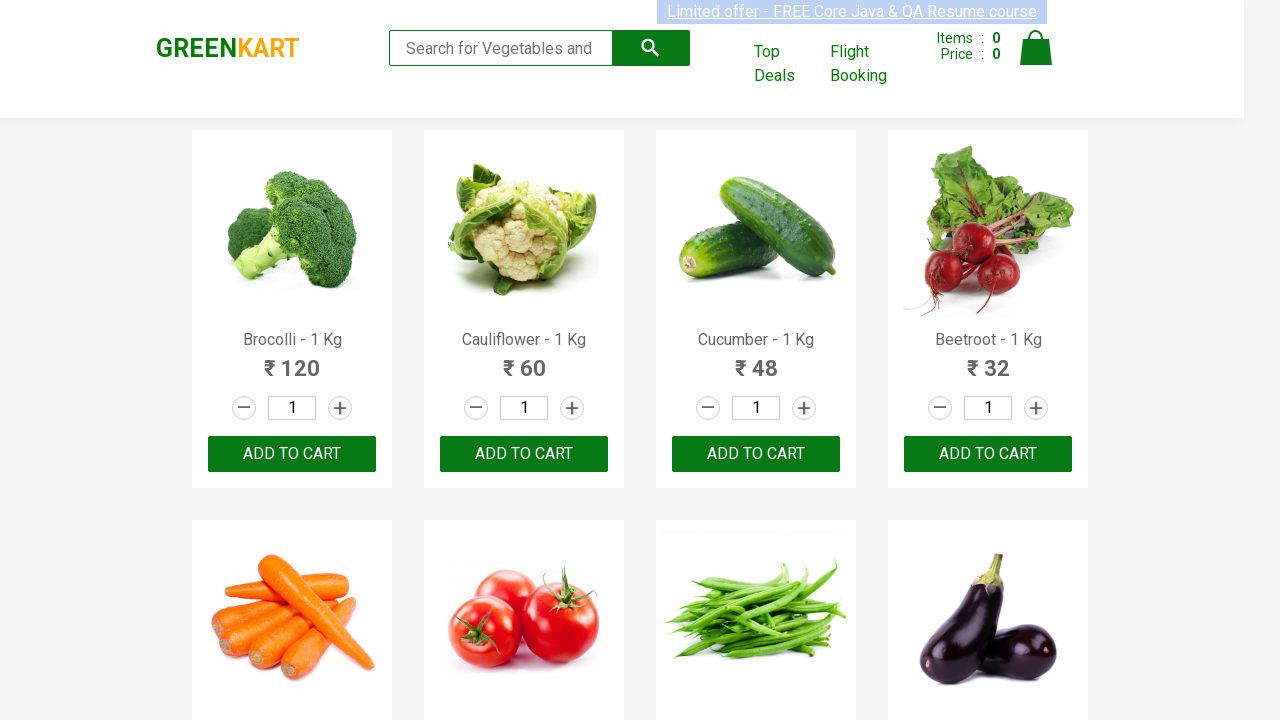

Added 'Brocolli' to cart
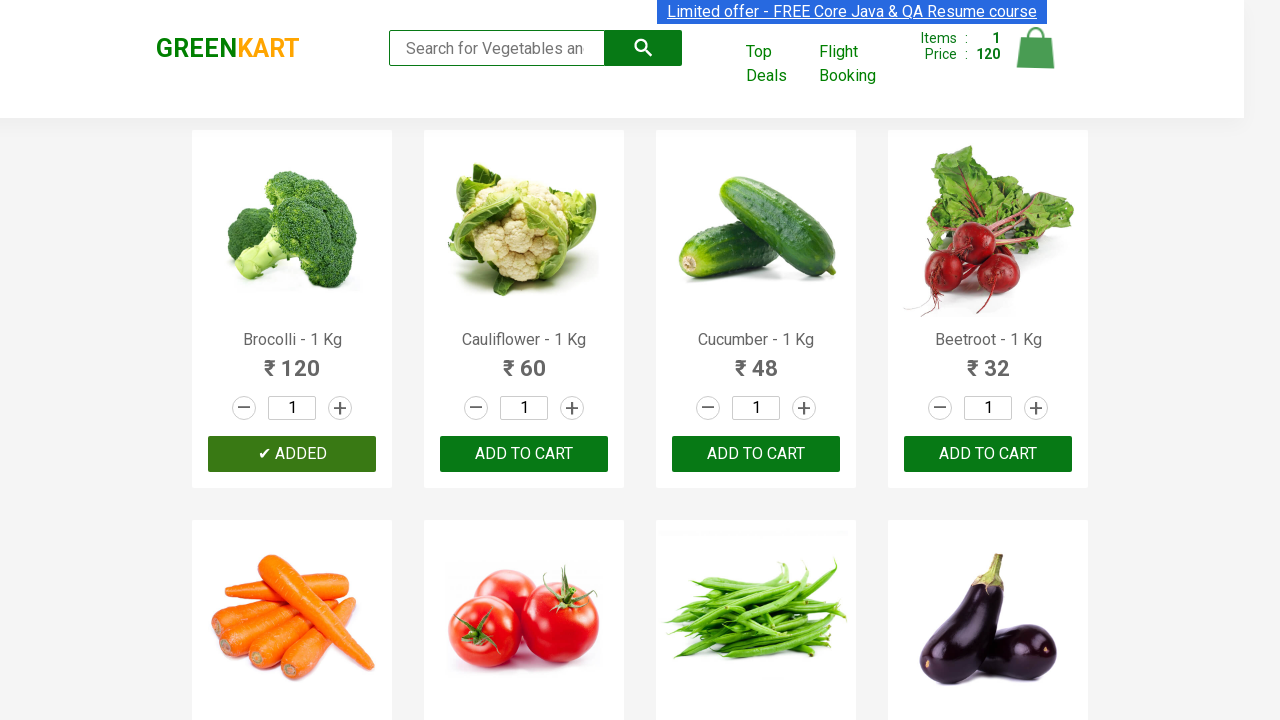

Added 'Cucumber' to cart
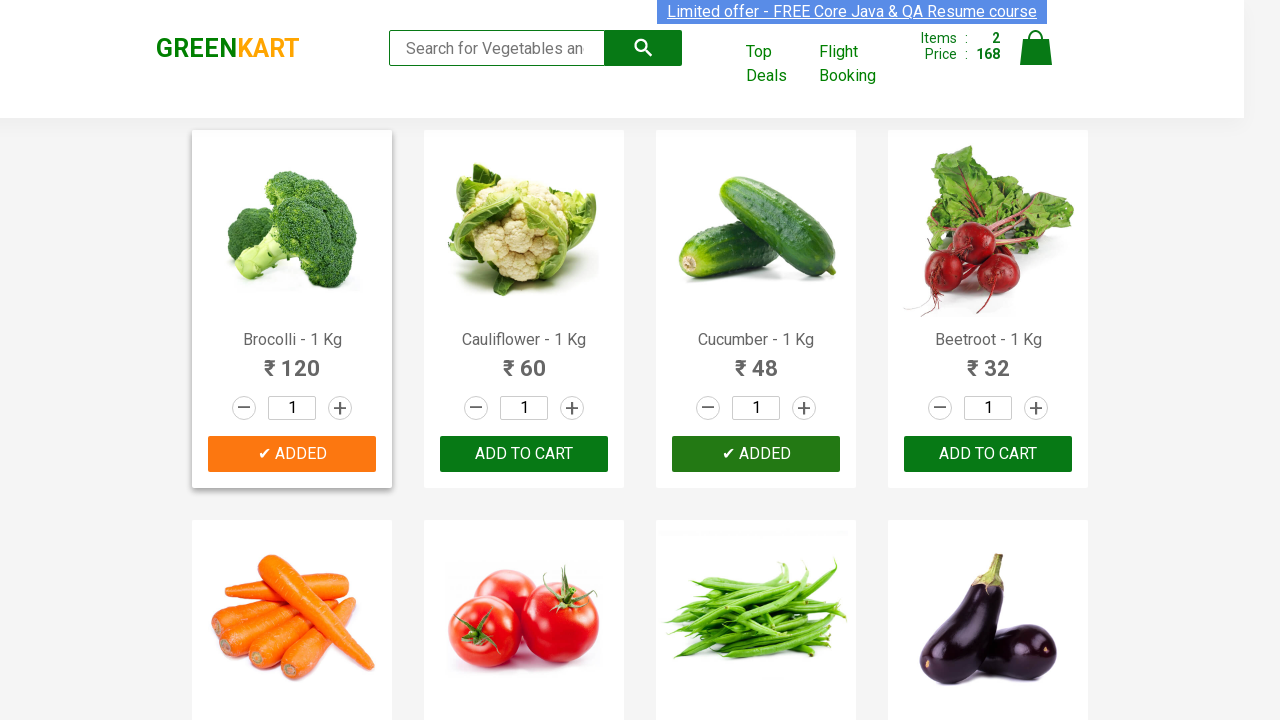

Added 'Beetroot' to cart
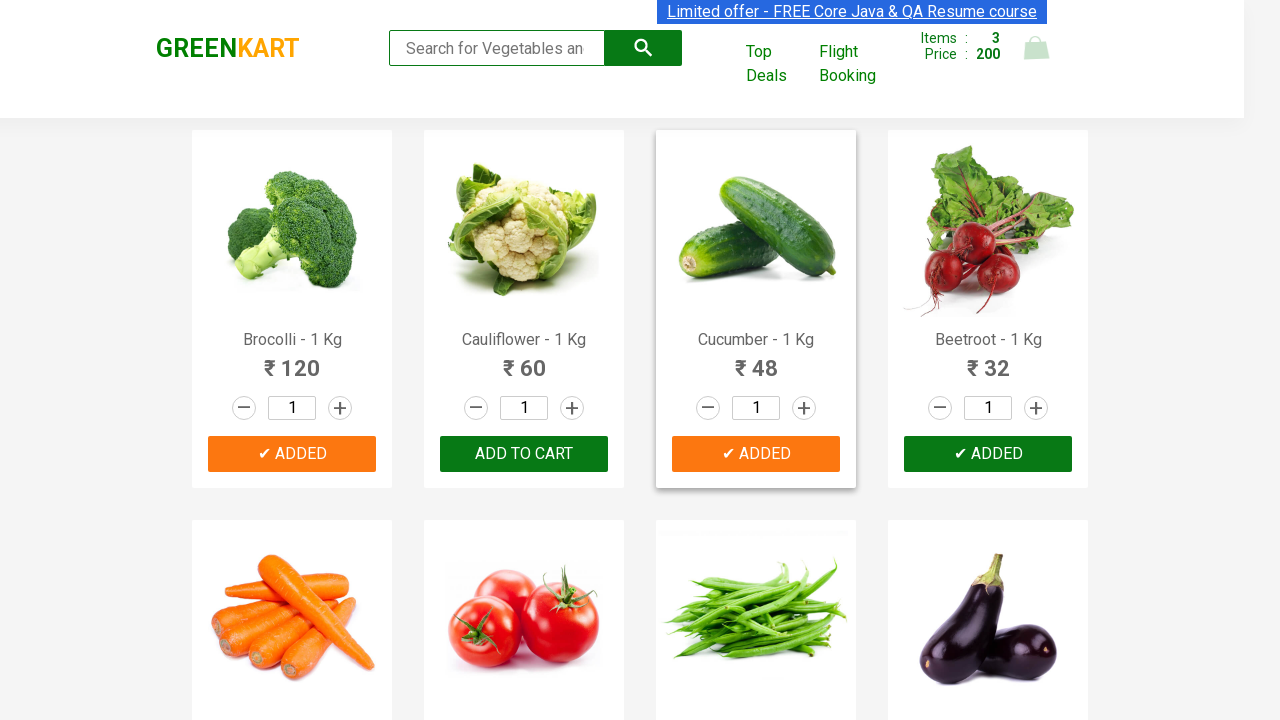

Added 'Carrot' to cart
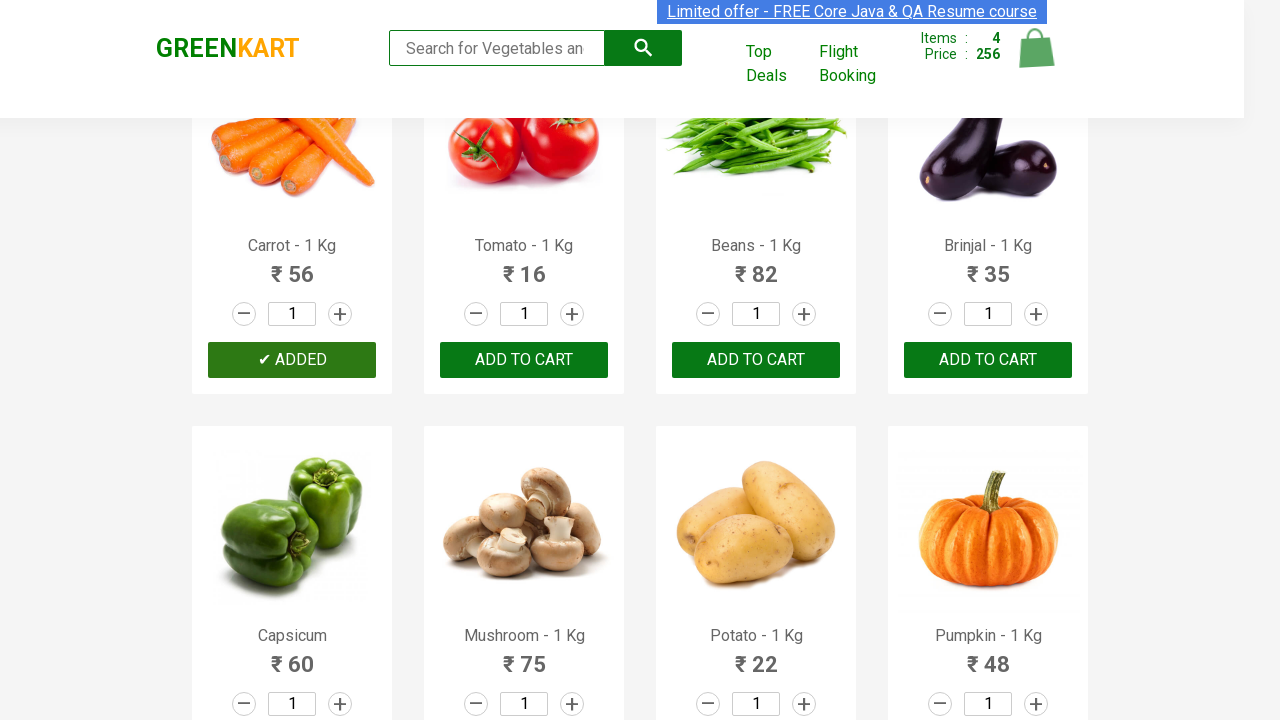

Finished adding all vegetables to cart
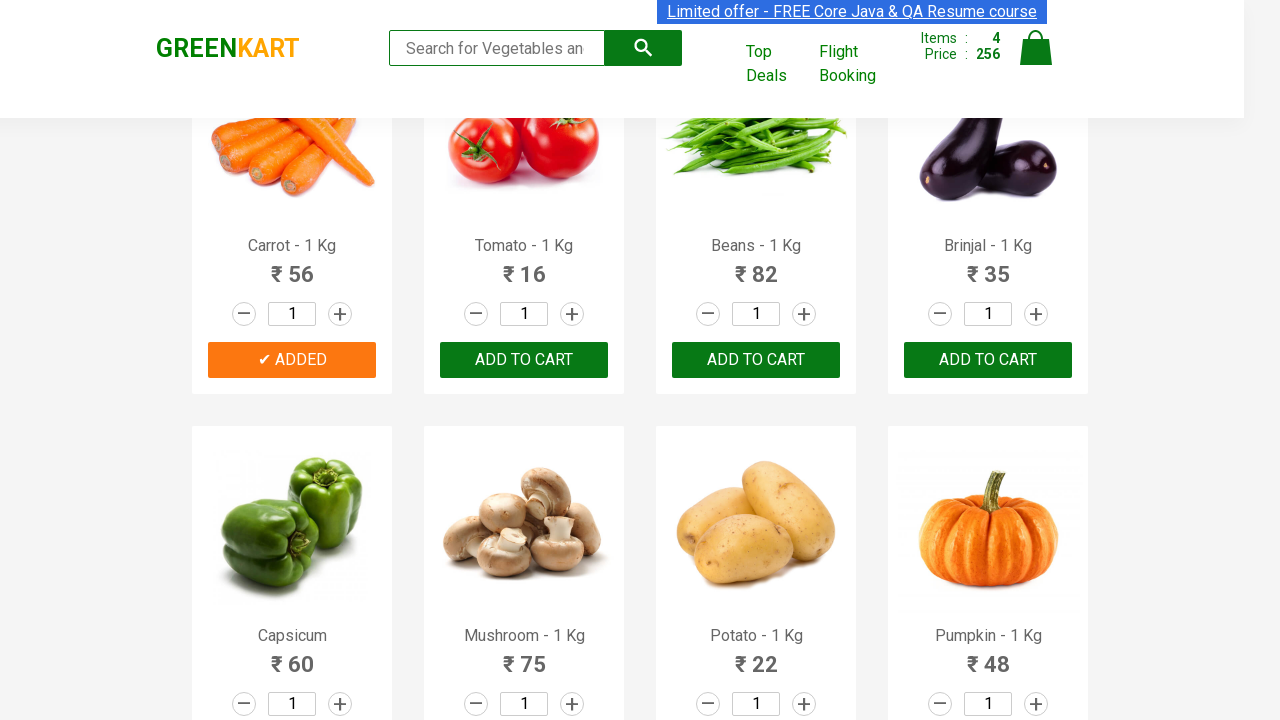

Clicked on cart icon to view cart at (1036, 48) on img[alt='Cart']
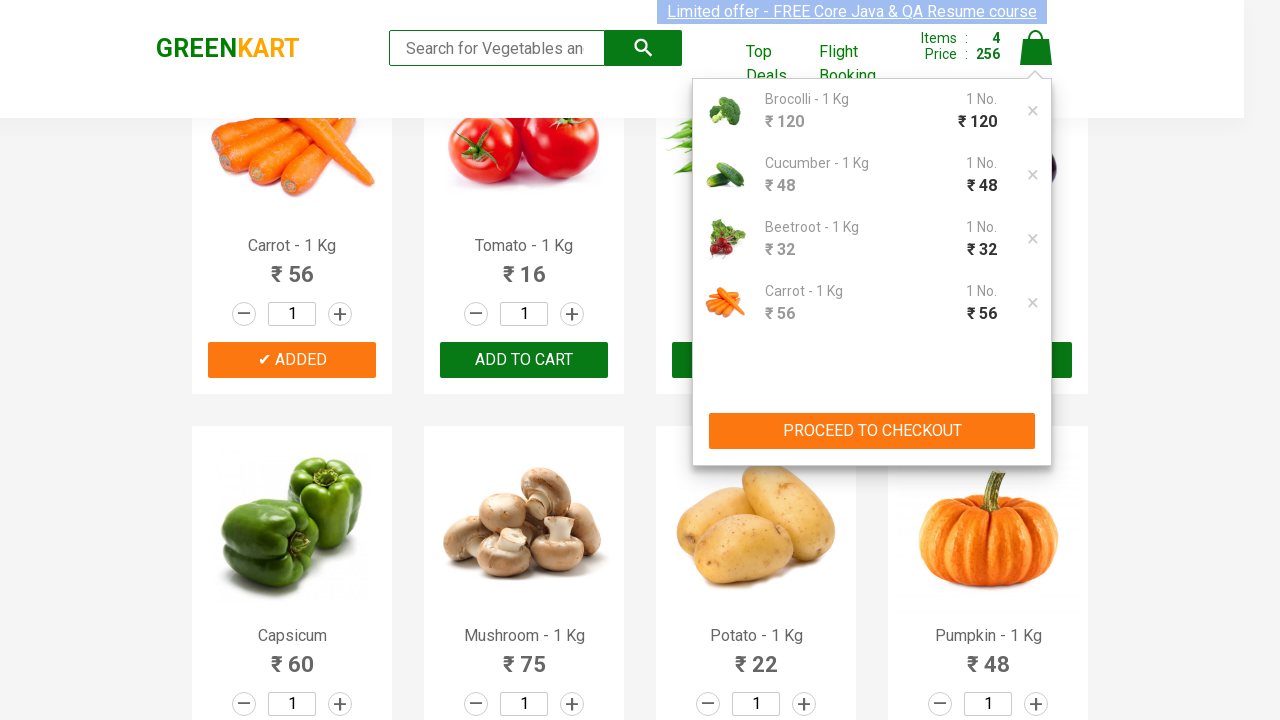

Clicked PROCEED TO CHECKOUT button at (872, 431) on xpath=//button[text()='PROCEED TO CHECKOUT']
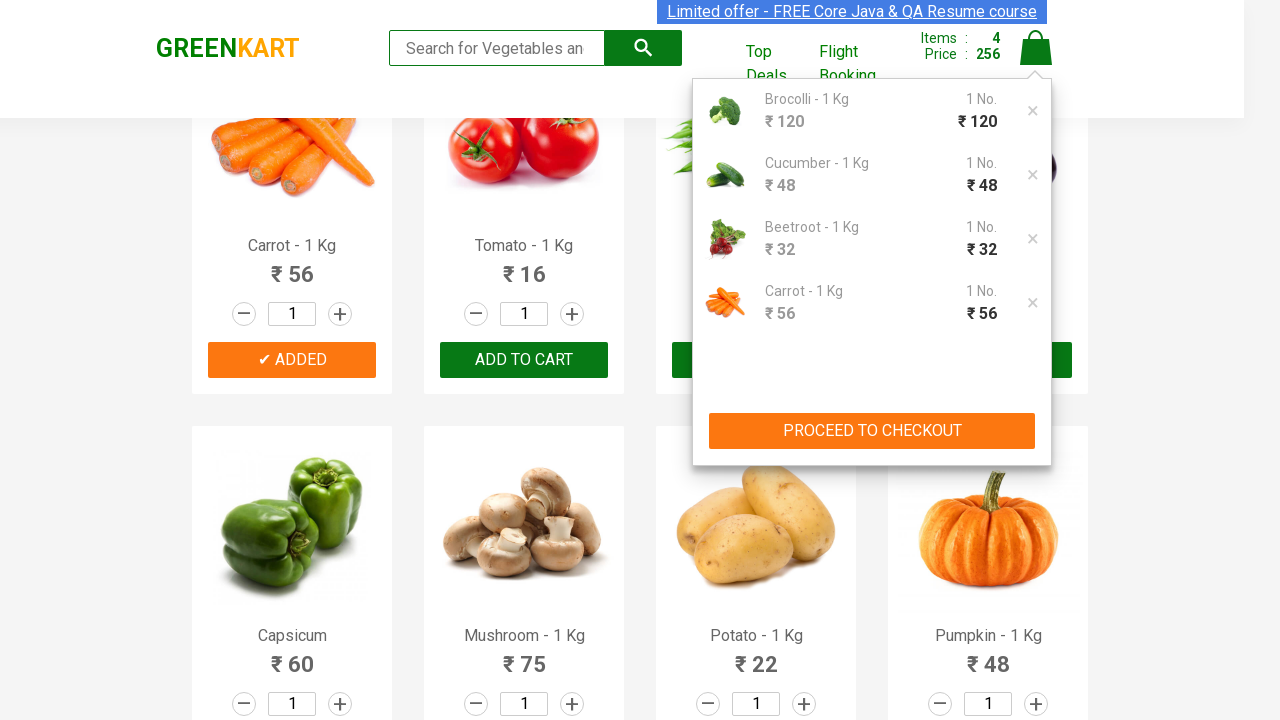

Promo code field is now visible
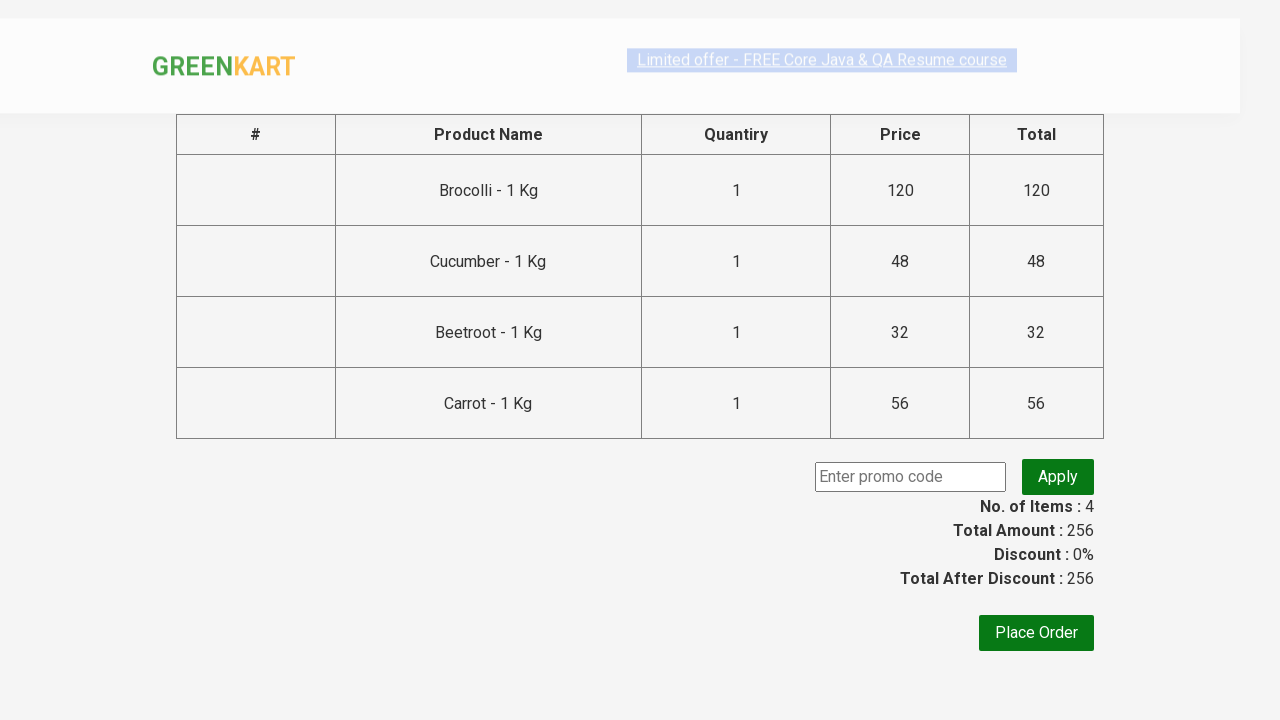

Entered promo code 'rahulshettyacademy' on .promoCode
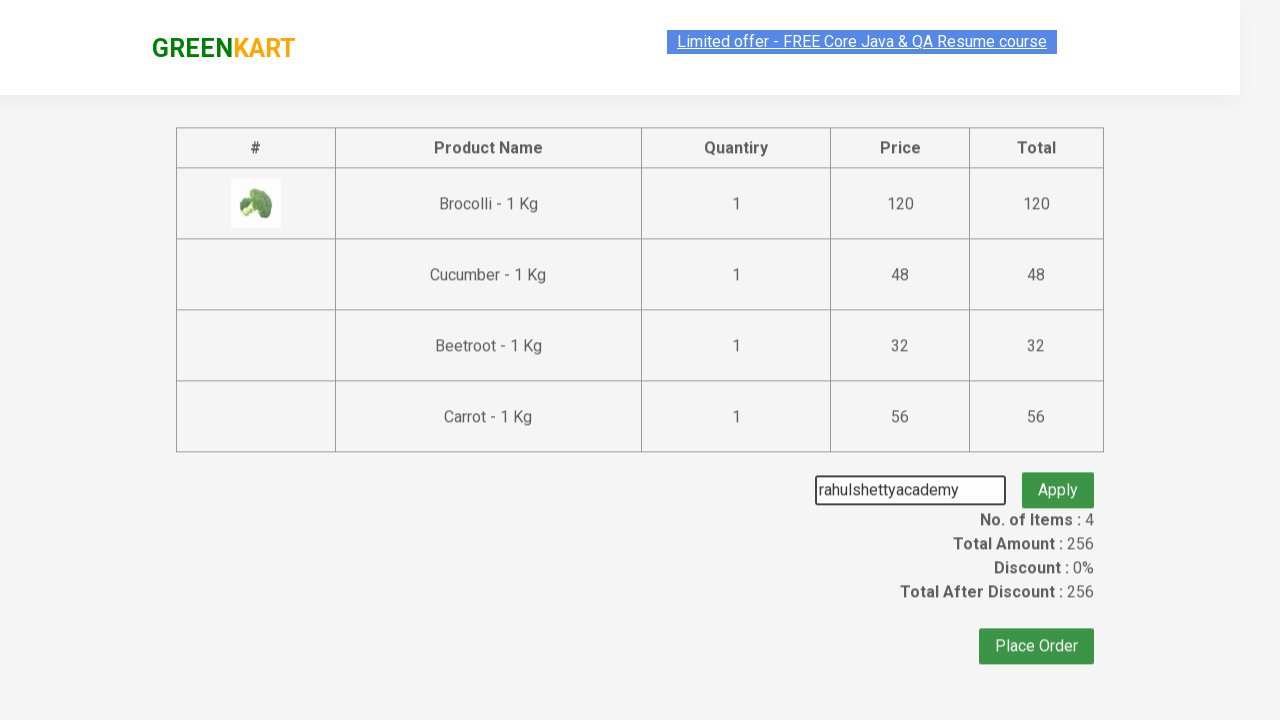

Clicked promo code apply button at (1058, 477) on .promoBtn
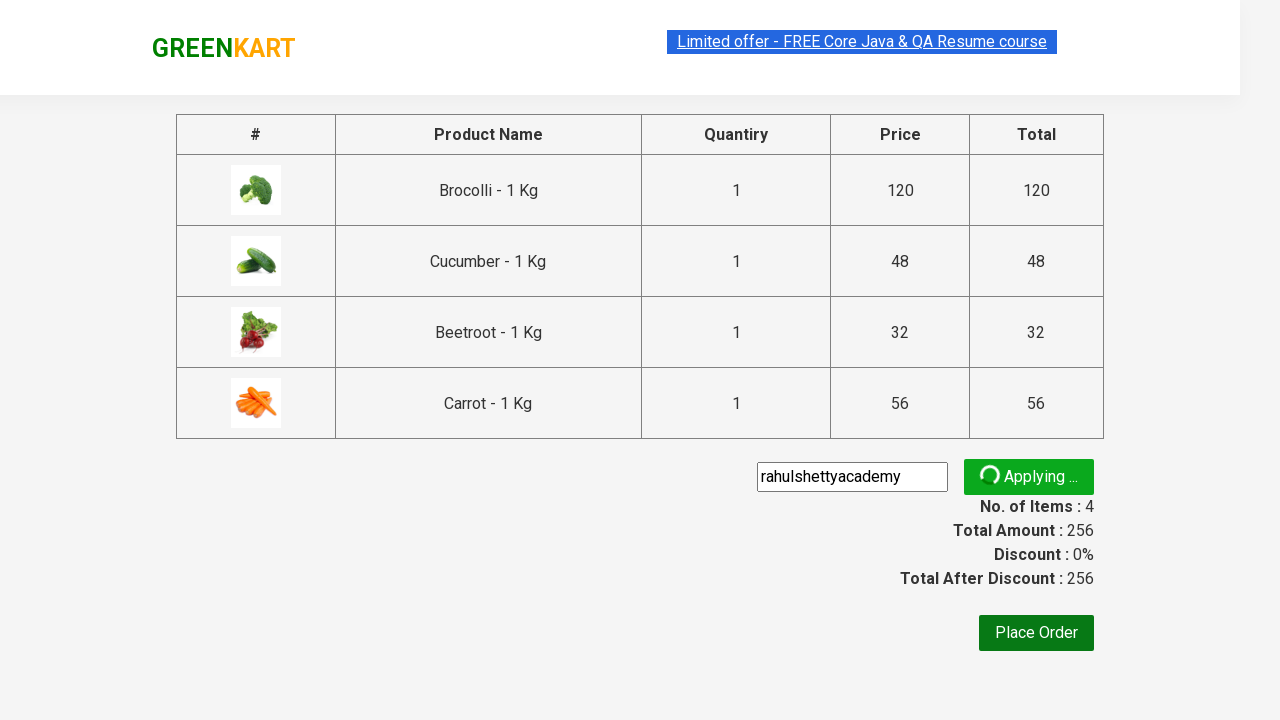

Promo code was successfully applied and promo info displayed
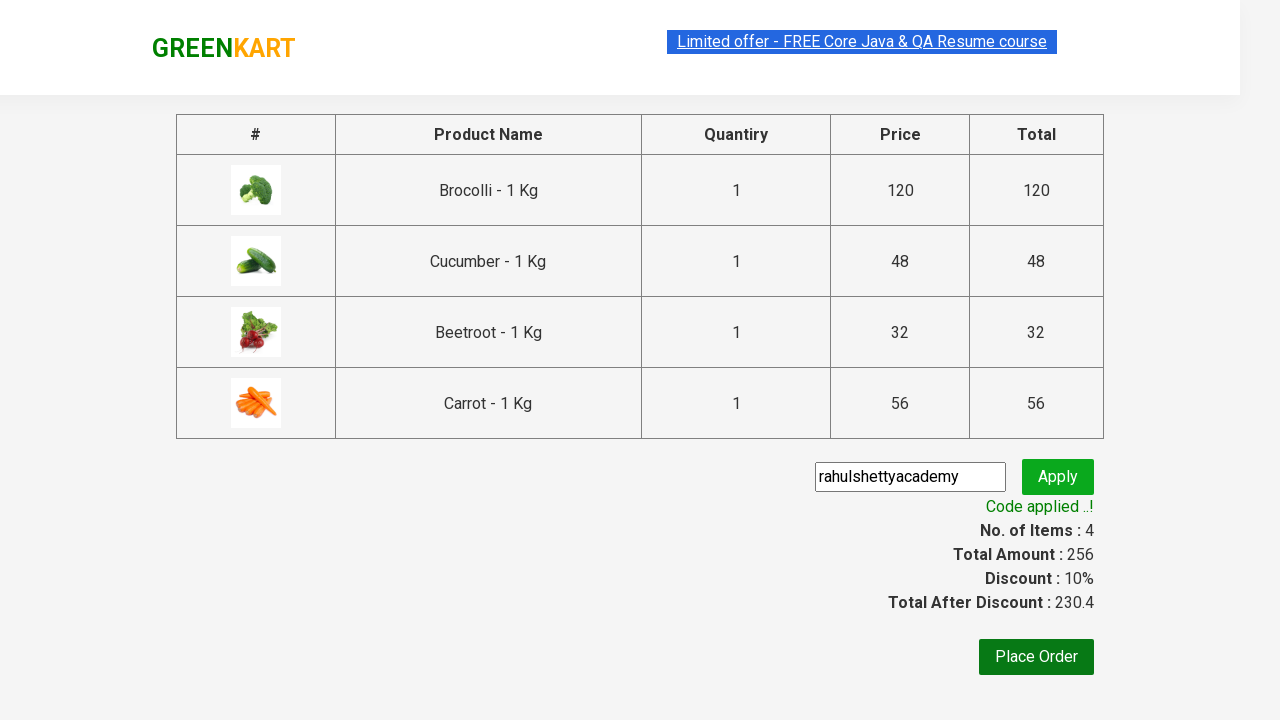

Clicked Place Order button at (1036, 657) on xpath=//button[text()='Place Order']
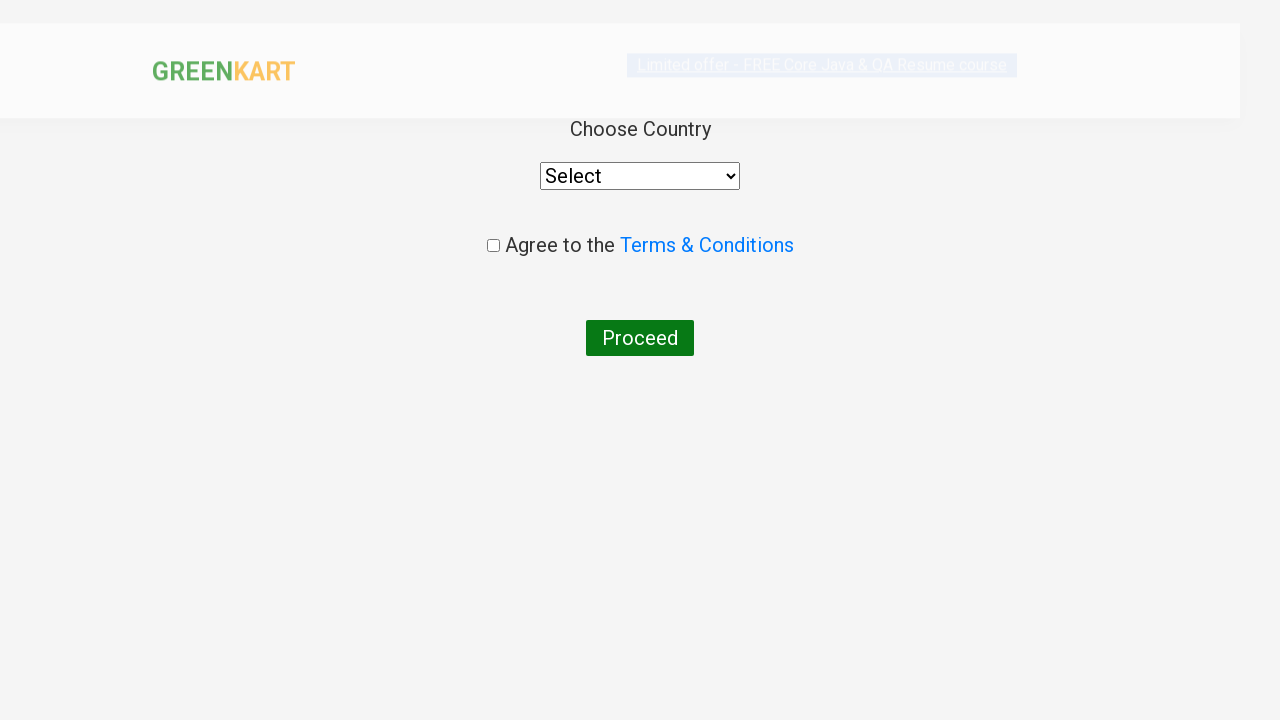

Selected 'India' from country dropdown on //label[text()='Choose Country']/parent::div//select
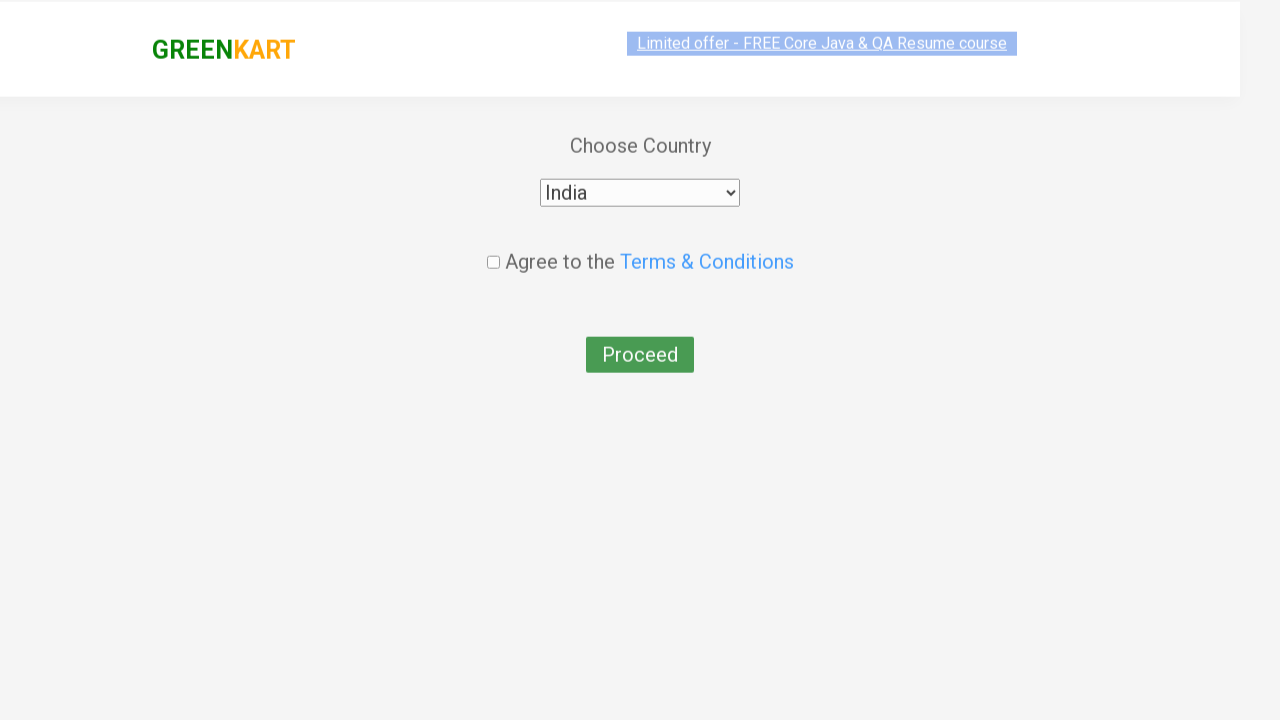

Checked the terms and conditions agreement checkbox at (493, 246) on input.chkAgree
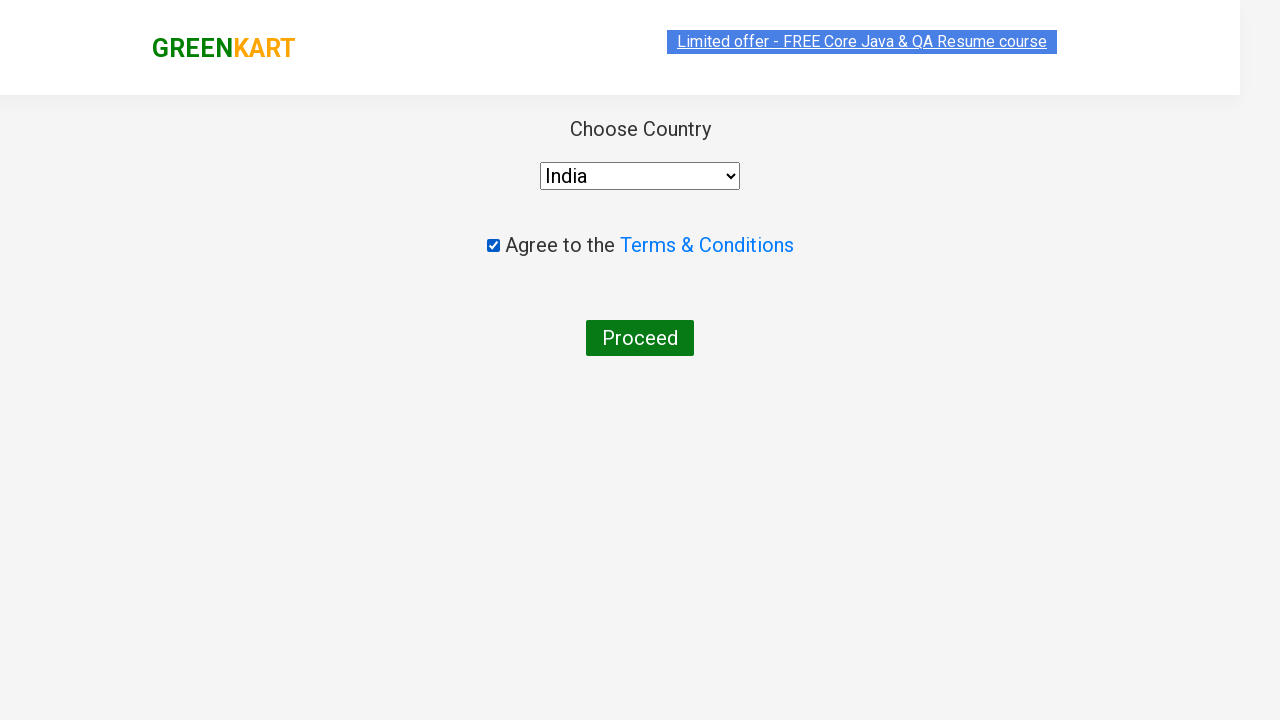

Clicked Proceed button to complete checkout at (640, 338) on xpath=//button[text()='Proceed']
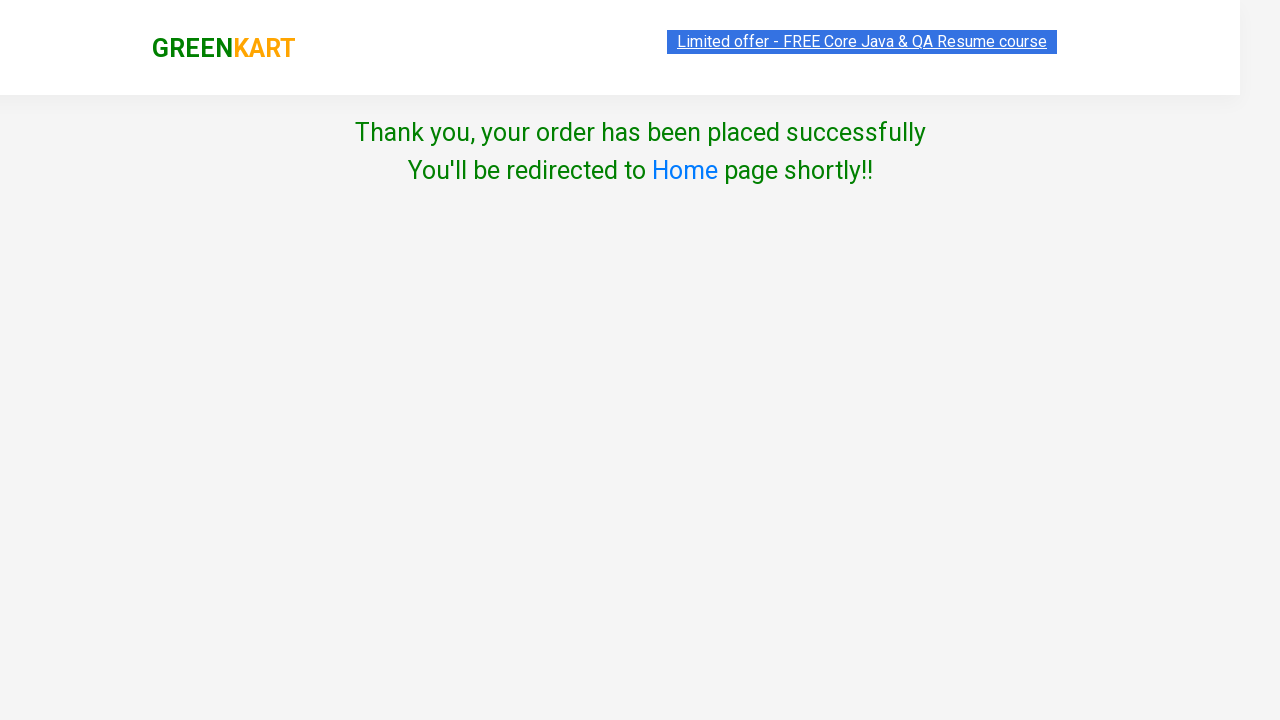

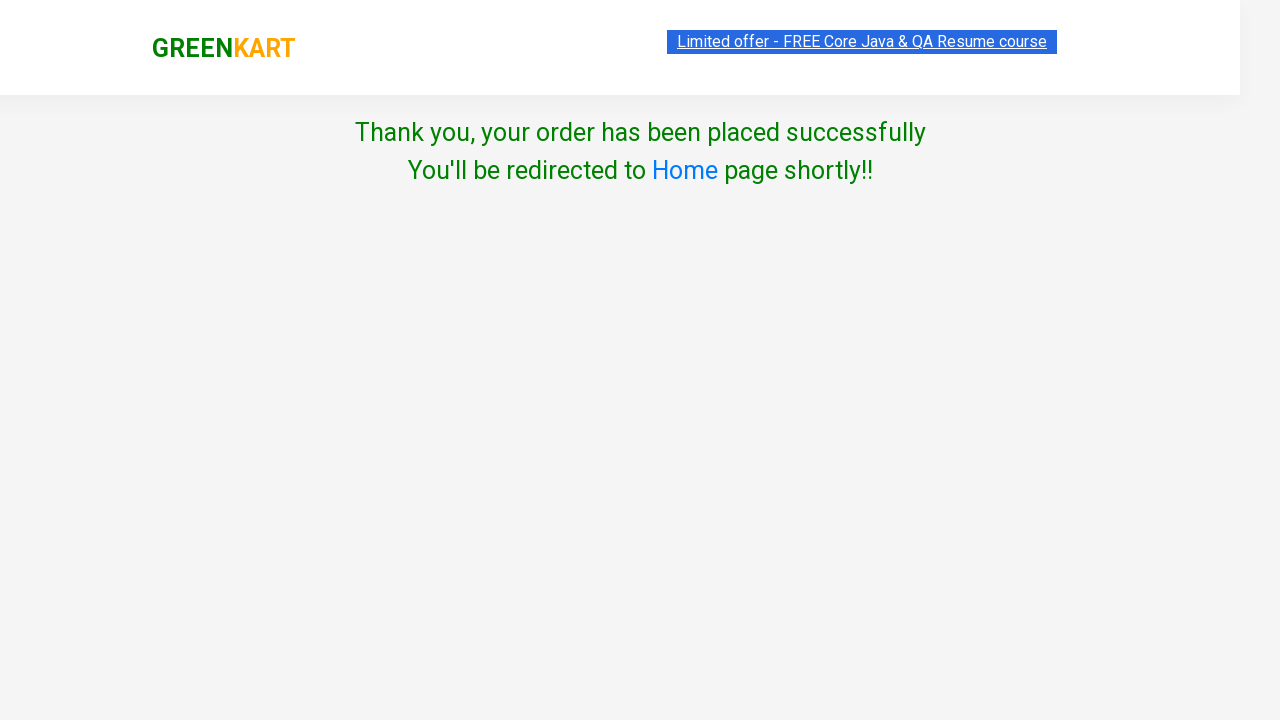